Tests various text field operations including filling, clearing, and verifying field states using both regular Selenium methods and JavaScript execution

Starting URL: https://demoqa.com/automation-practice-form

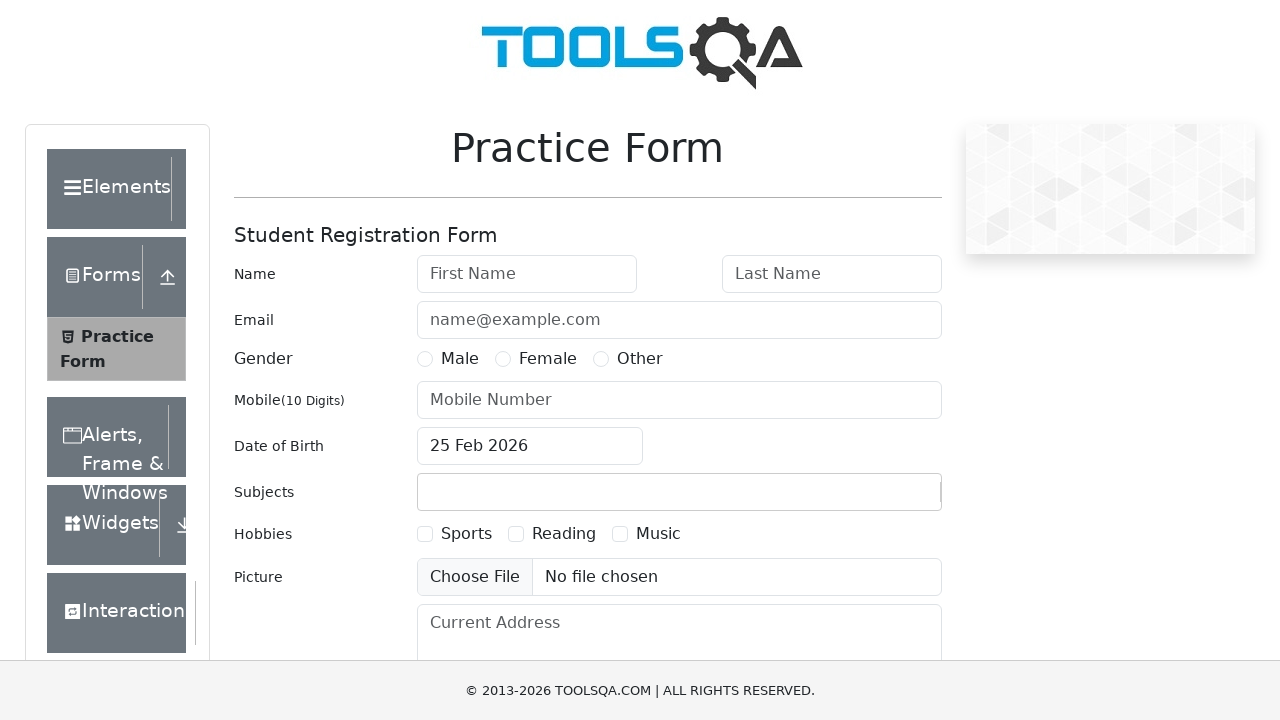

Filled first name field with 'Mohammed' using regular method on input#firstName
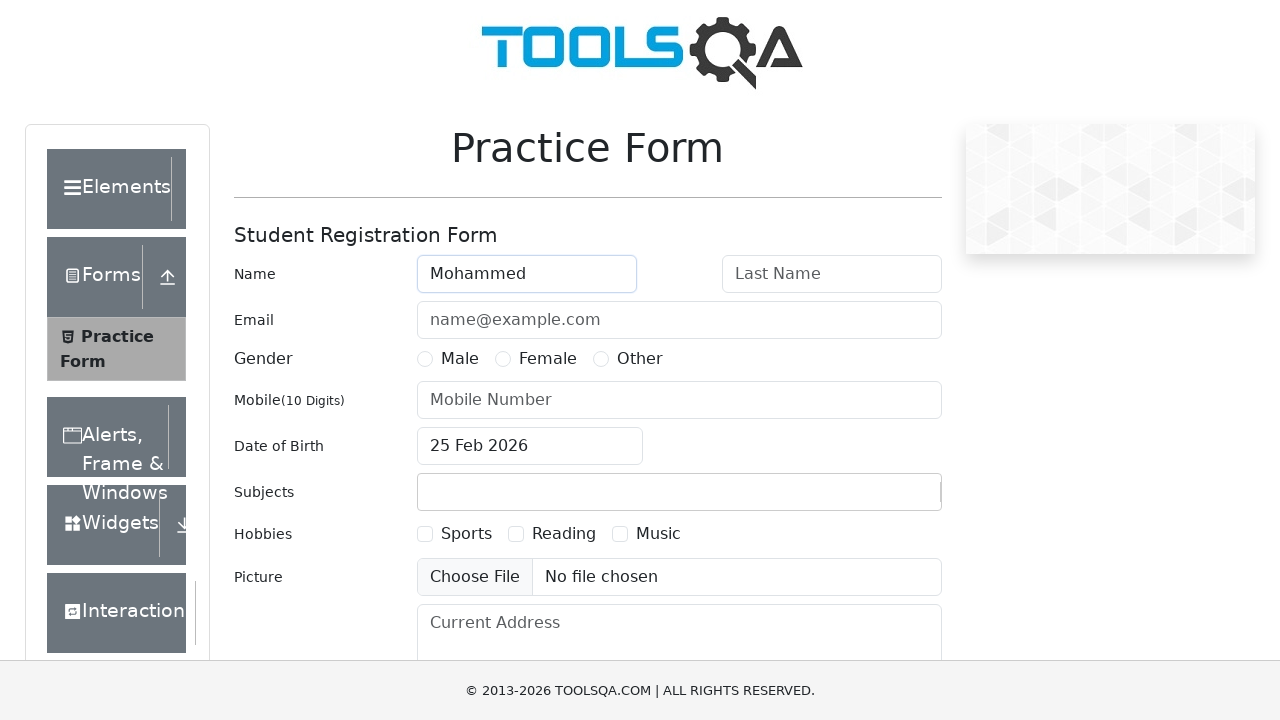

Waited 2 seconds for field to settle
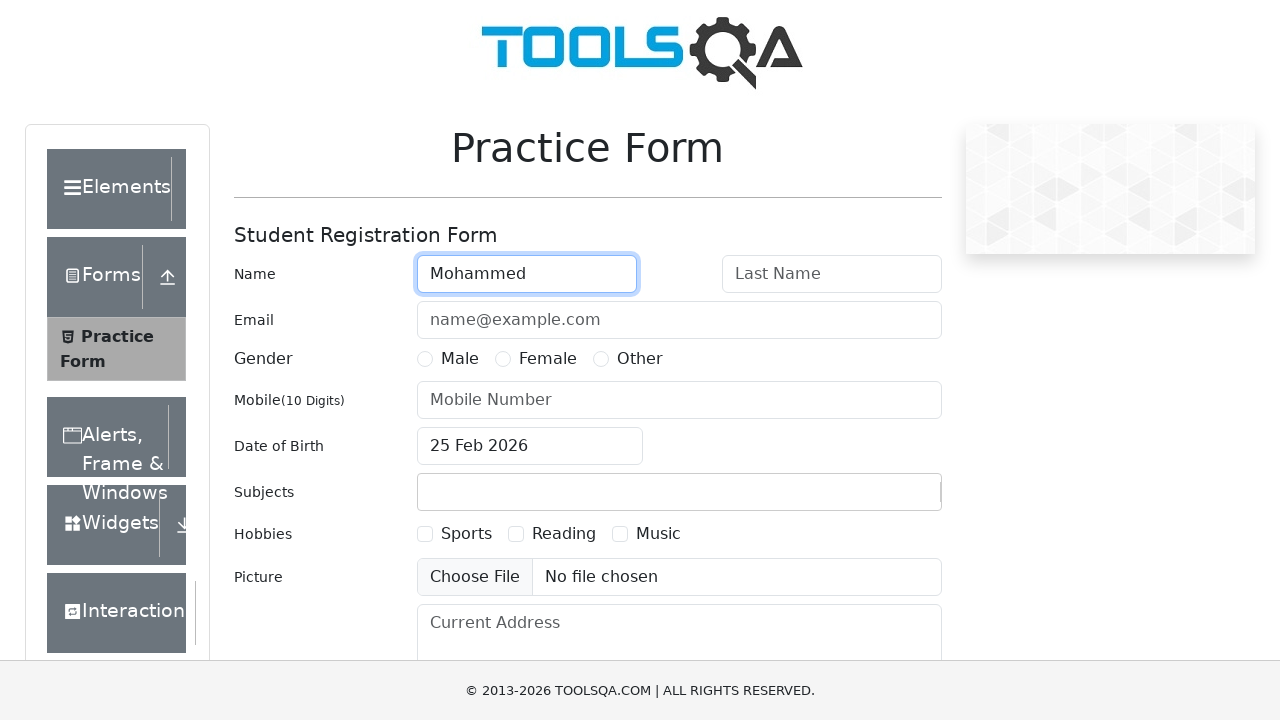

Filled last name field with 'Suleman' using JavaScript execution
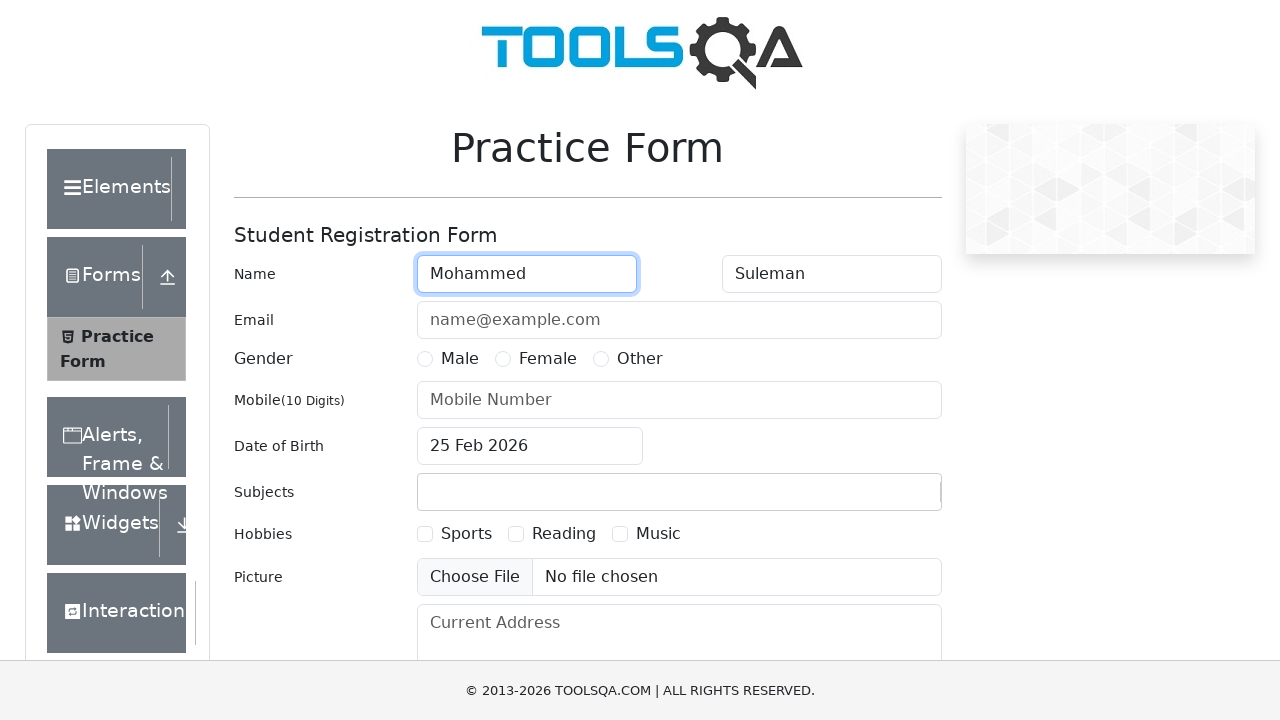

Cleared first name field using regular method on input#firstName
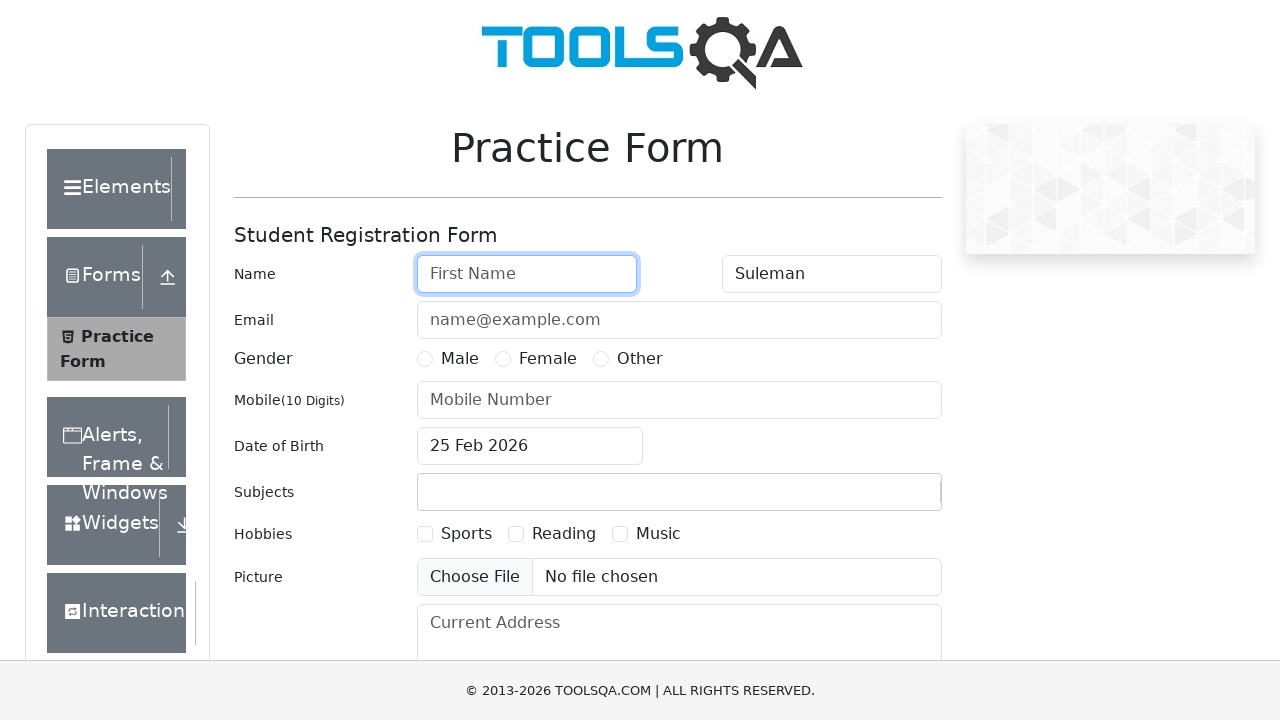

Waited 2 seconds after clearing first name field
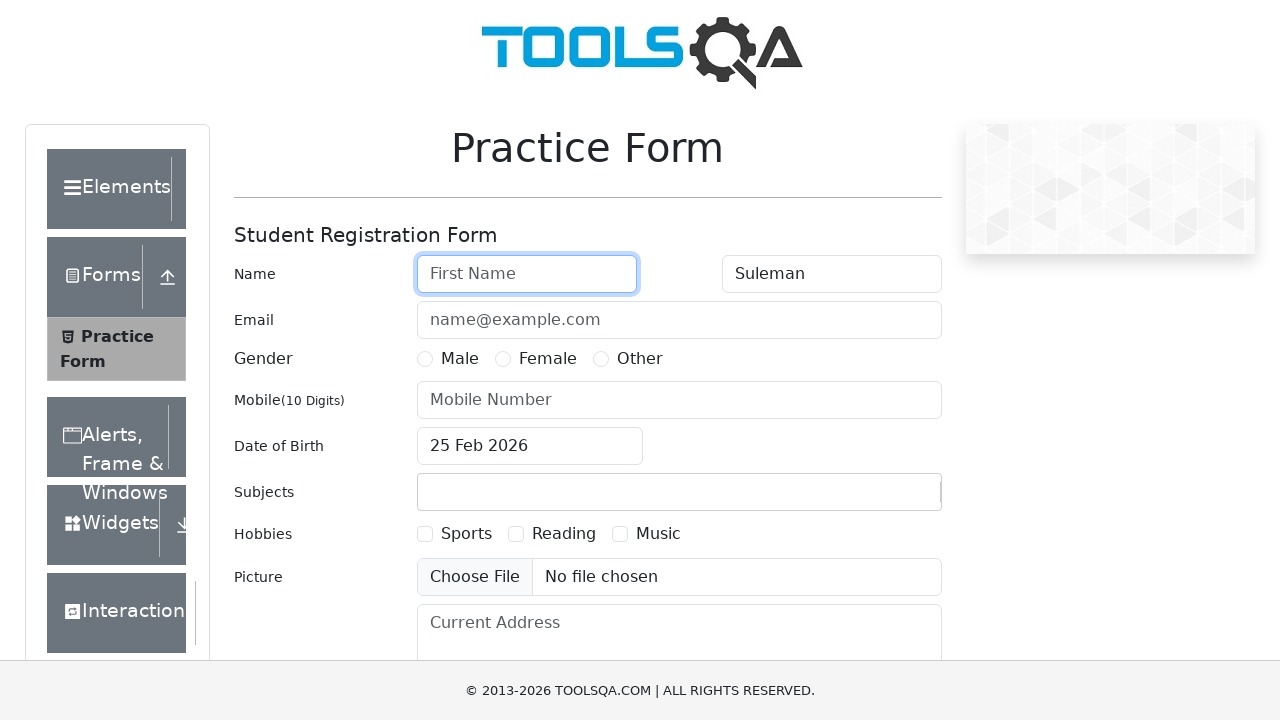

Set first name field to 'abcde' using JavaScript execution
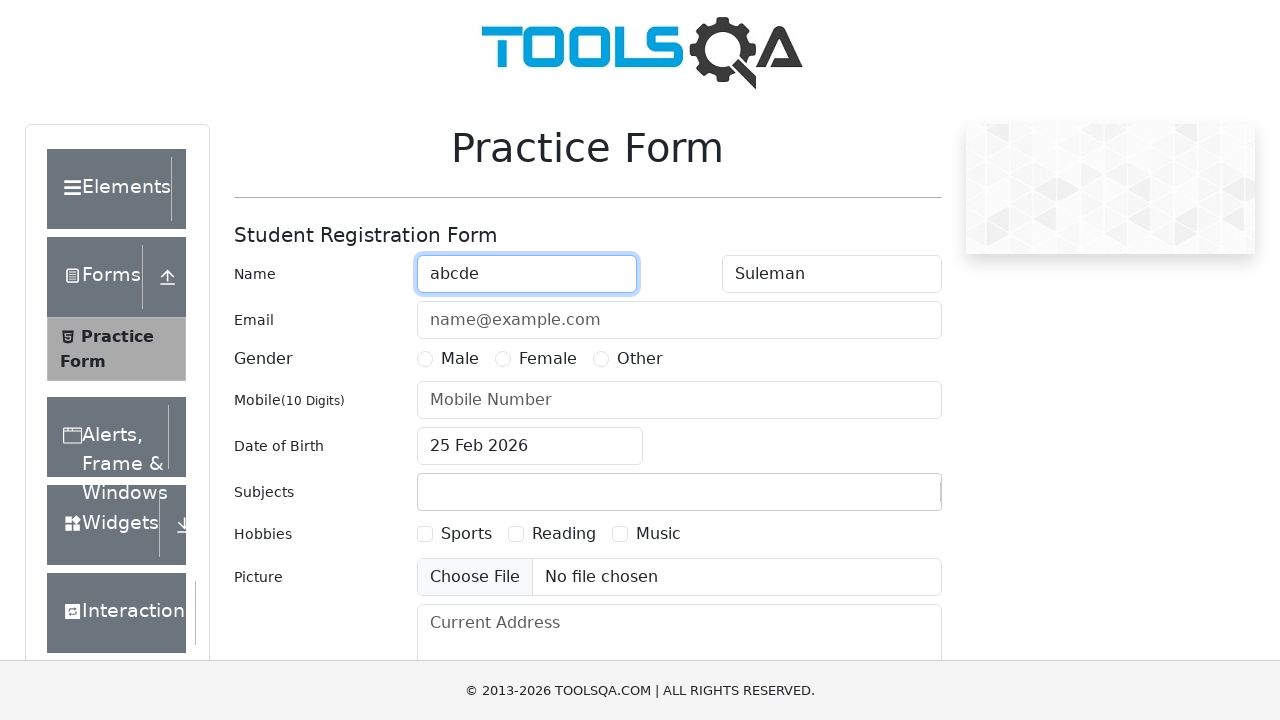

Cleared first name field using JavaScript execution
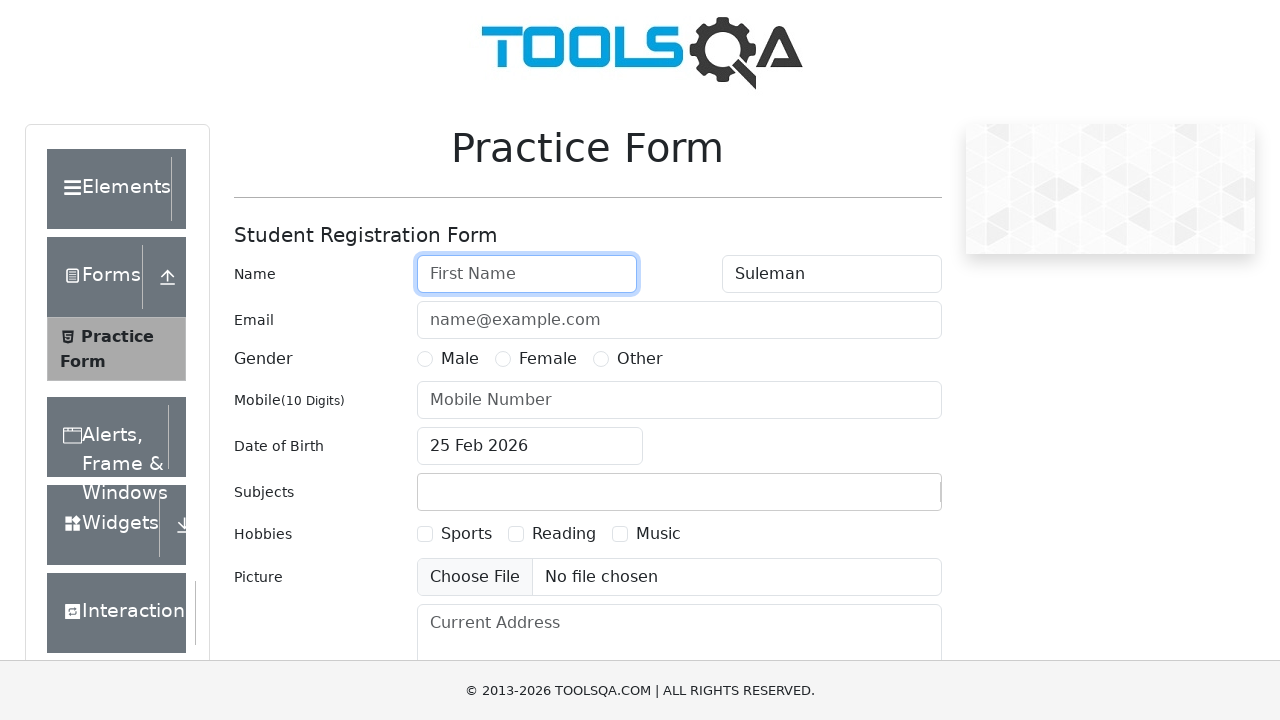

Waited 3 seconds after clearing field via JavaScript
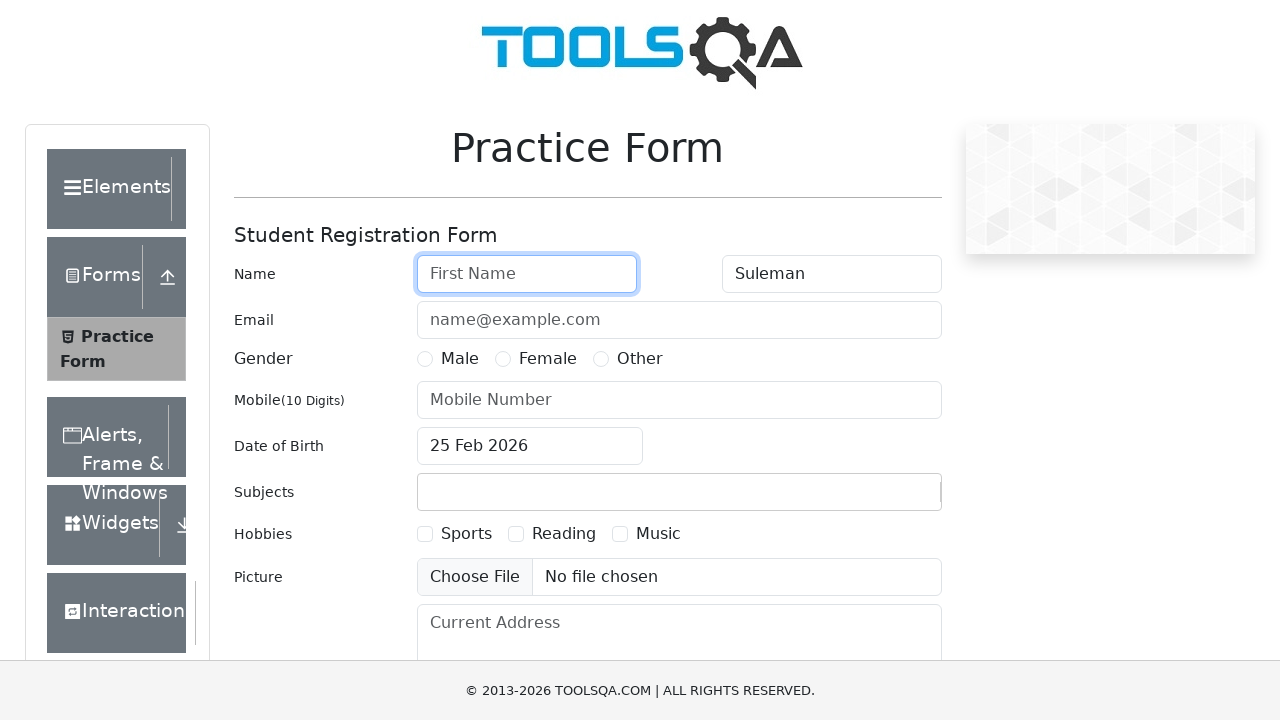

Located first name field for verification
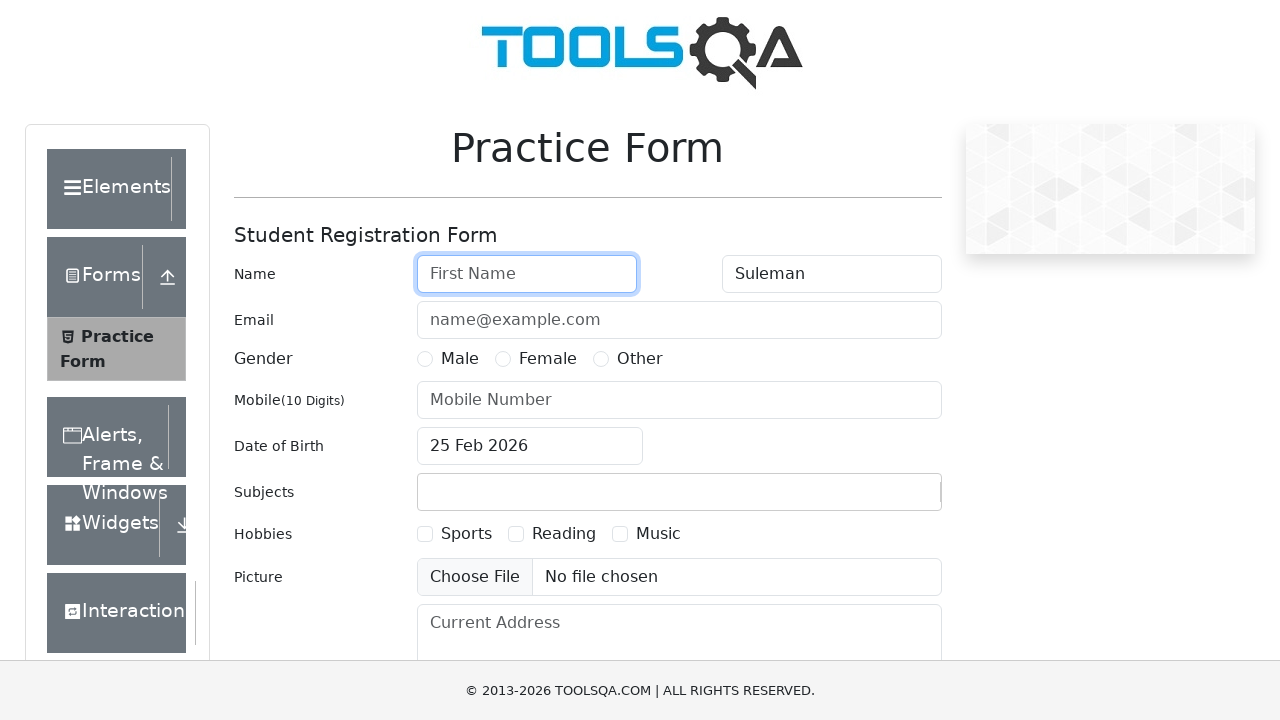

Verified first name field is enabled: True
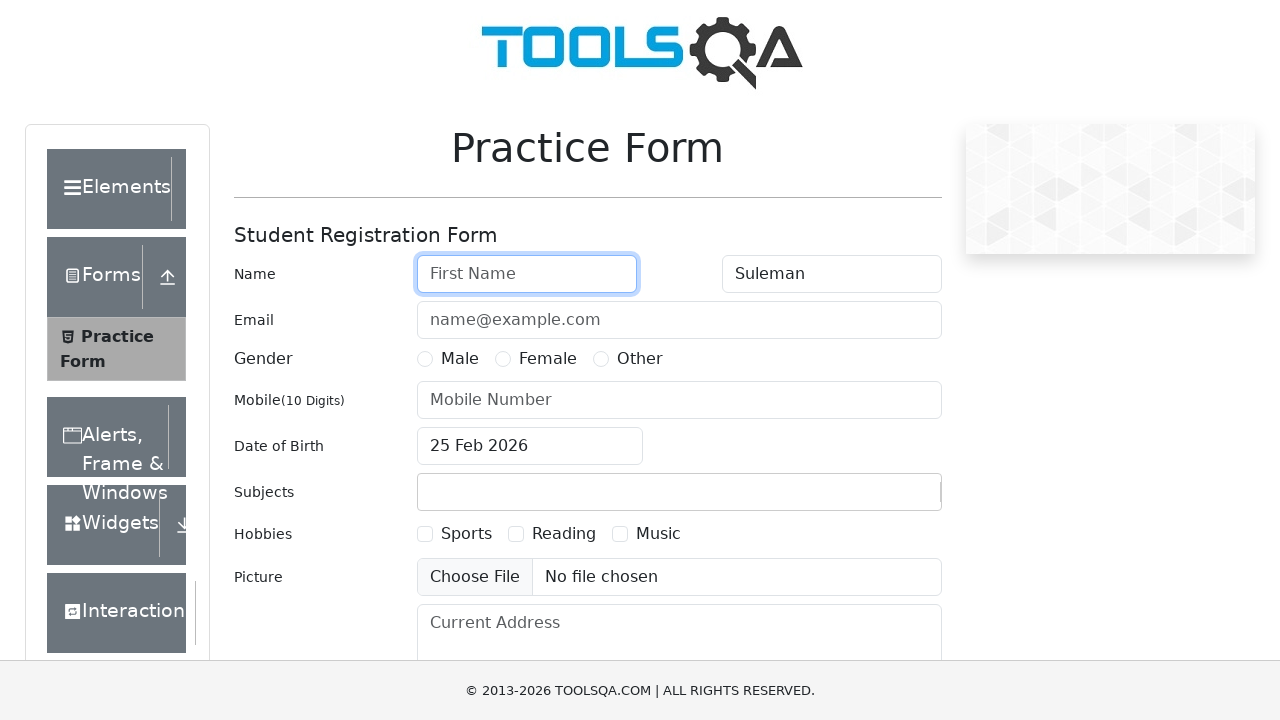

Verified first name field is visible: True
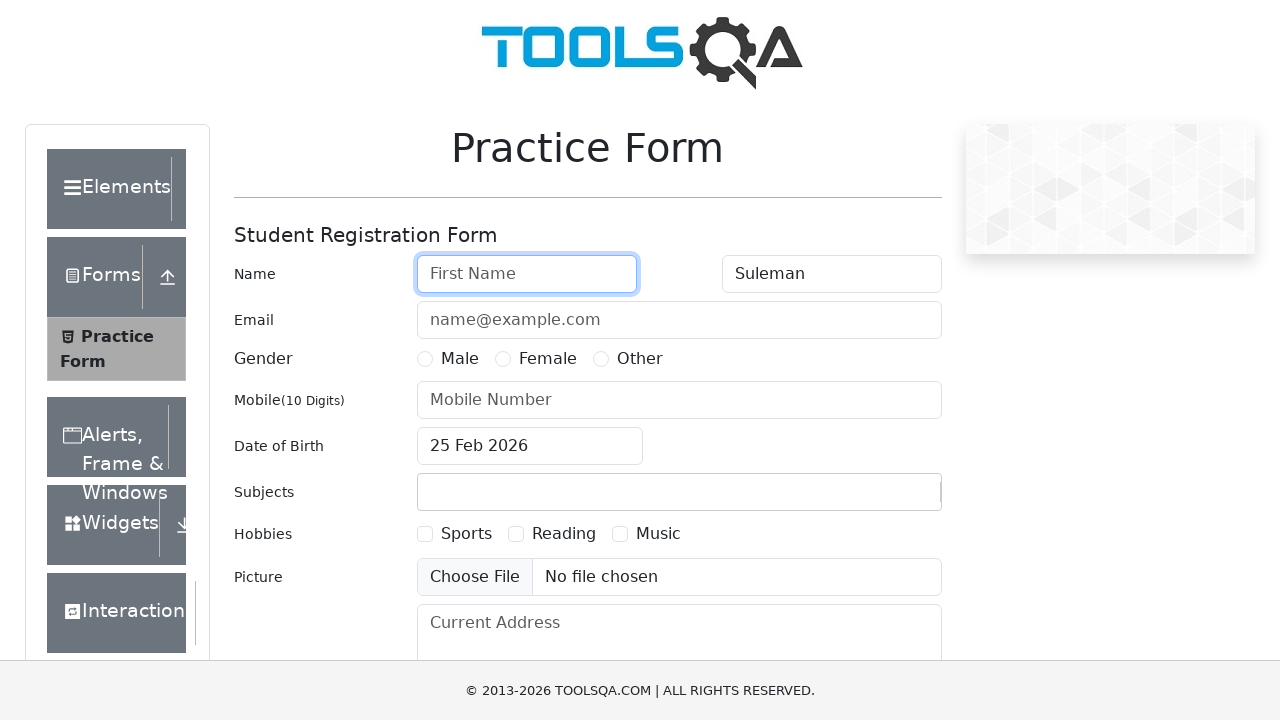

Checked if first name field is selected (N/A for text field type)
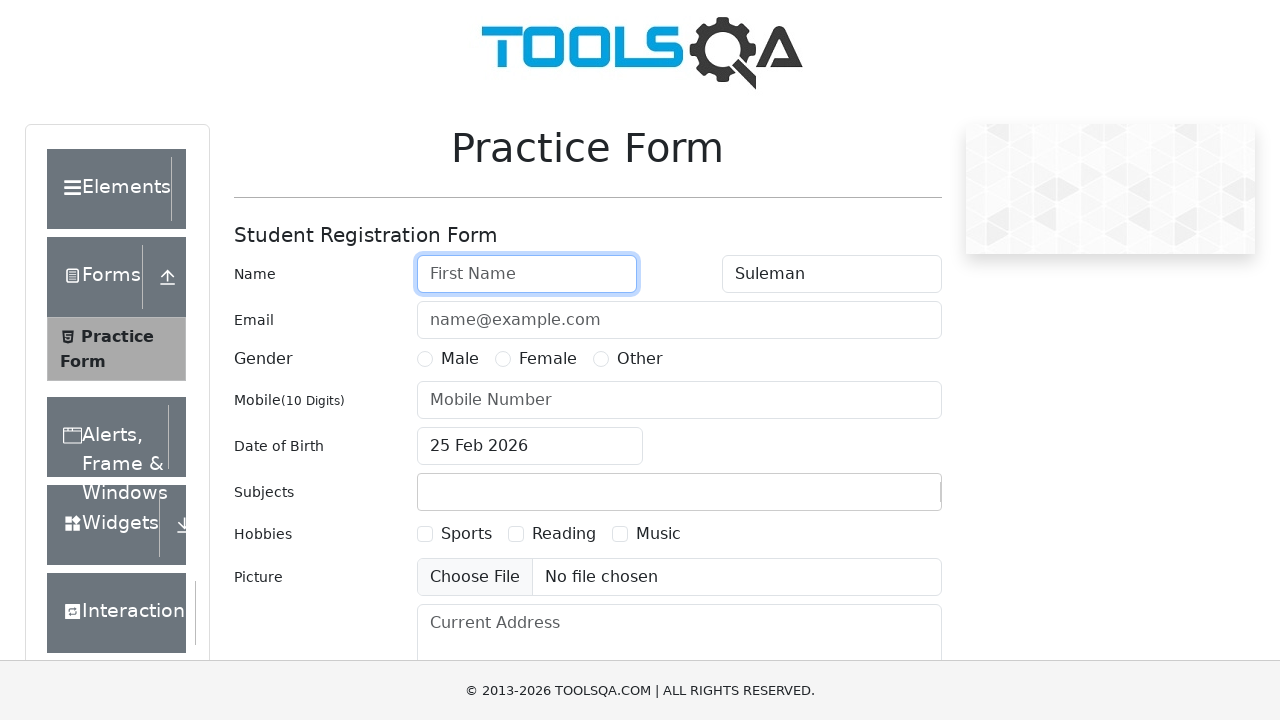

Waited 2 seconds at end of verification
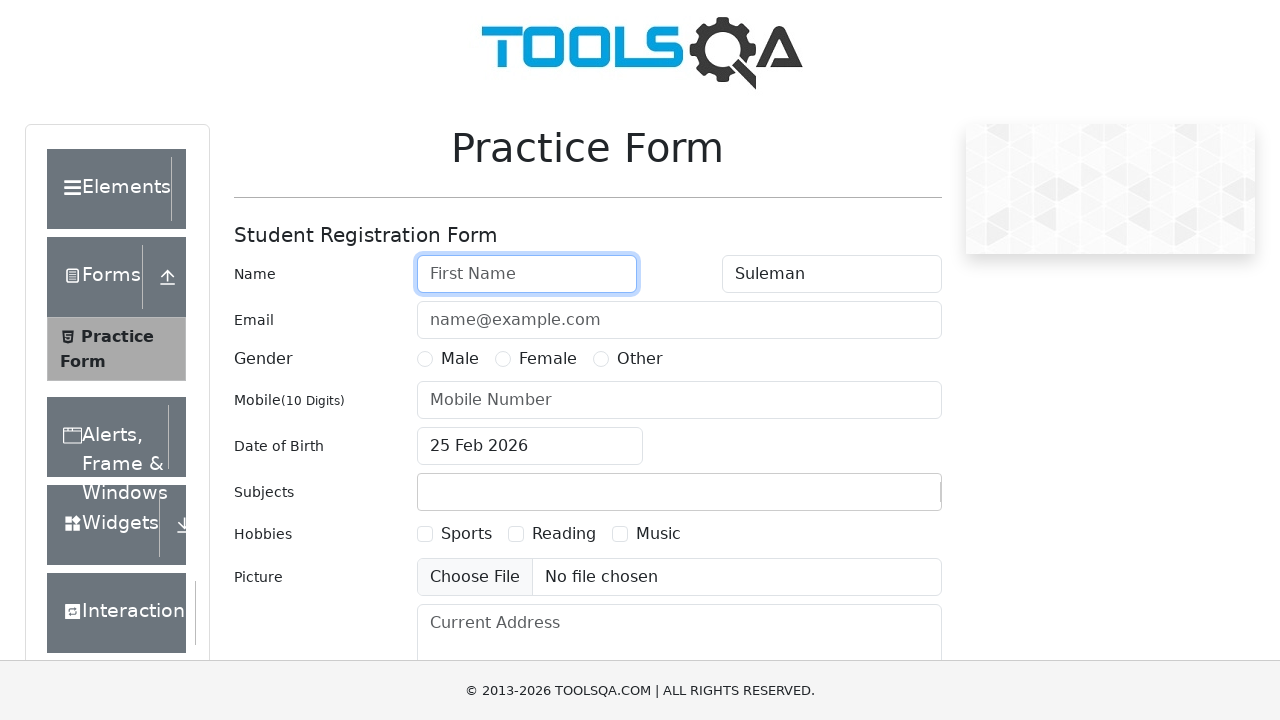

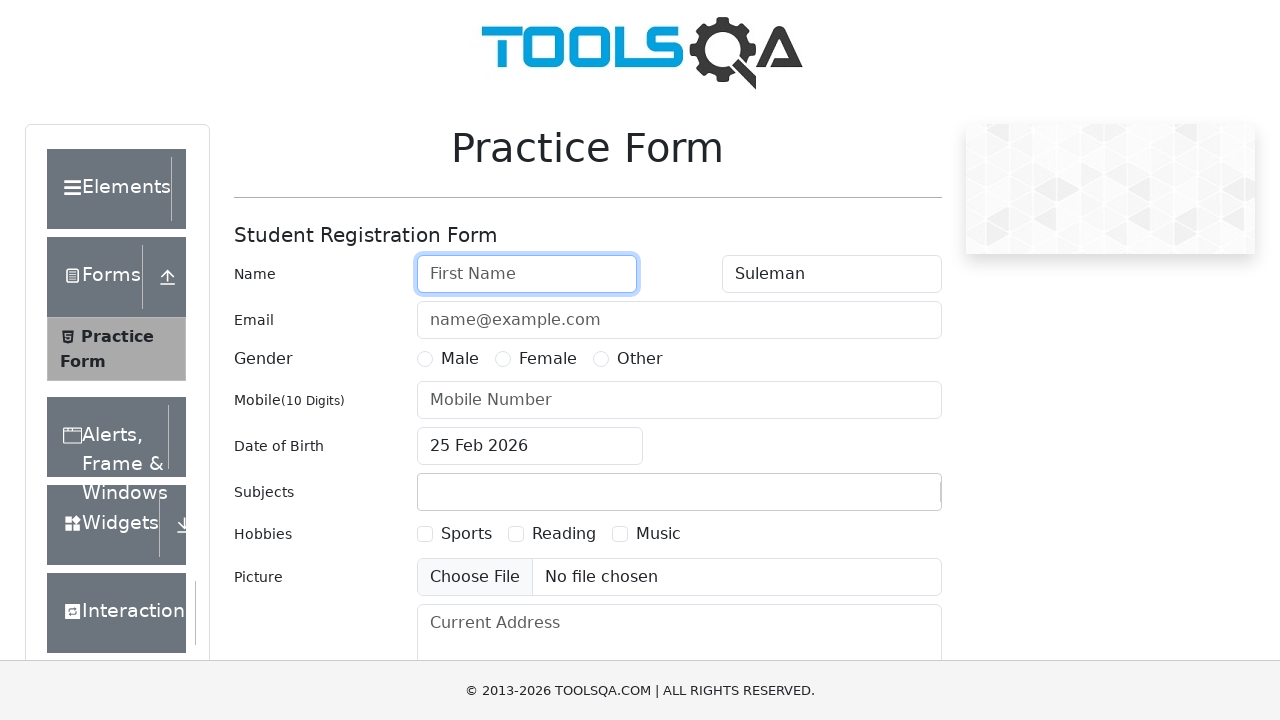